Fills out a text form with name, email, and addresses, then submits and verifies the output

Starting URL: https://demoqa.com/text-box

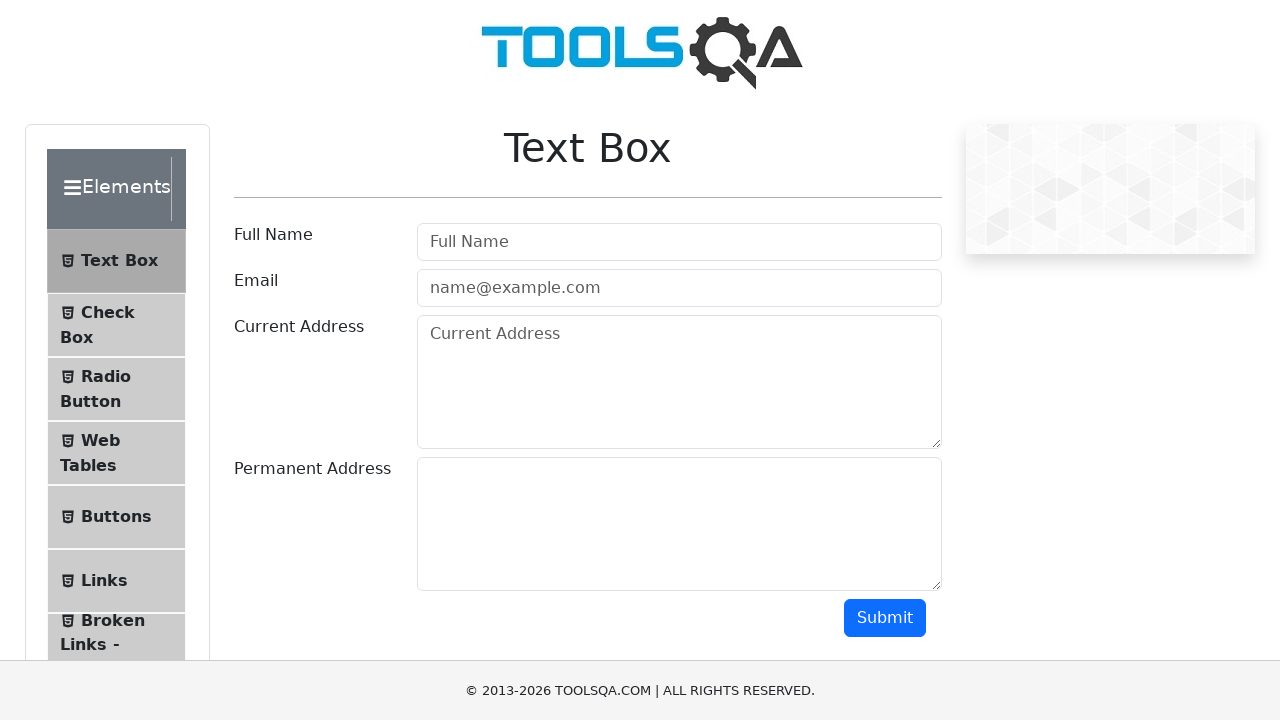

Filled username field with 'giorgi gengashvili' on #userName
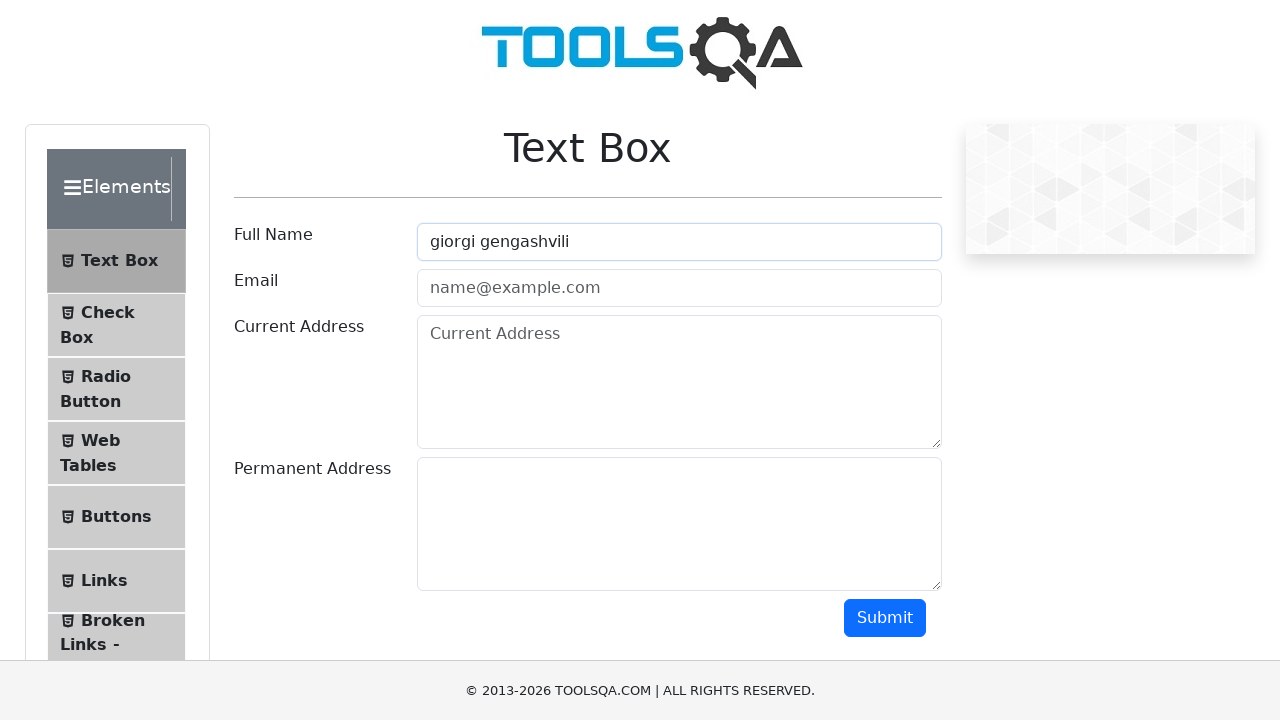

Filled email field with 'giorgi.gengashvili0@gmail.com' on input[type='email']
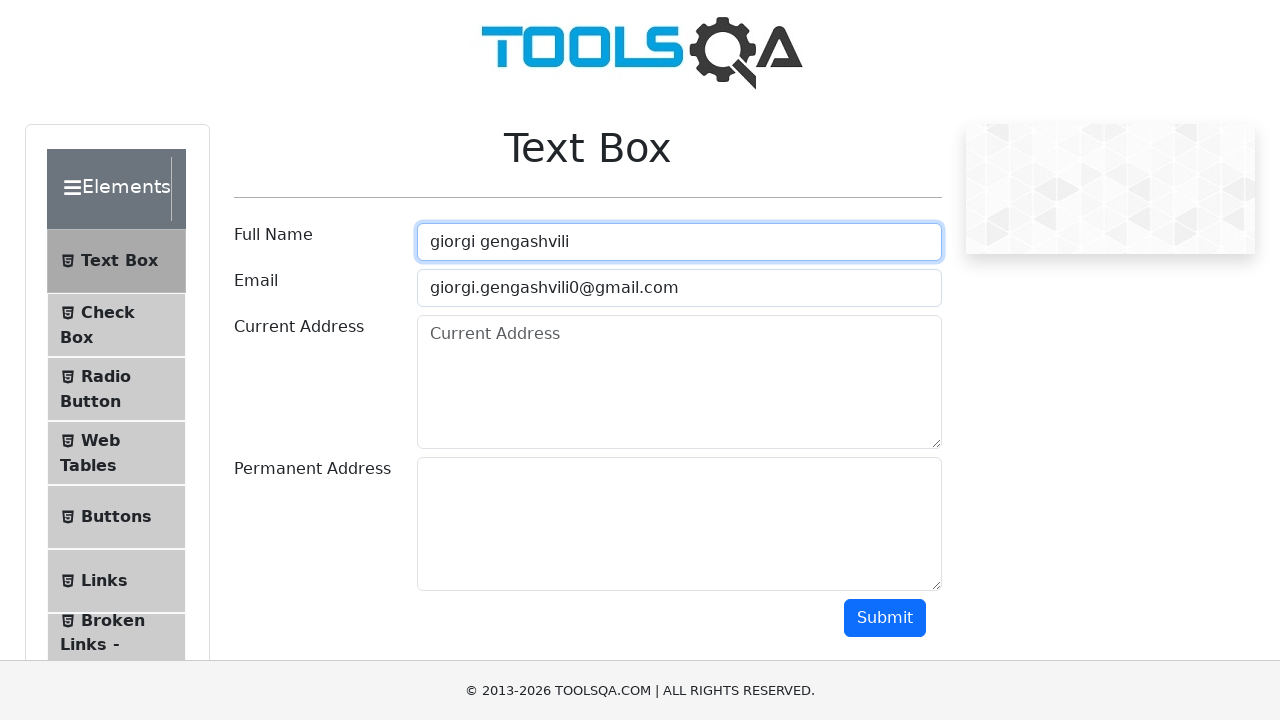

Filled current address field with 'tbilisi, georgia' on textarea[placeholder='Current Address']
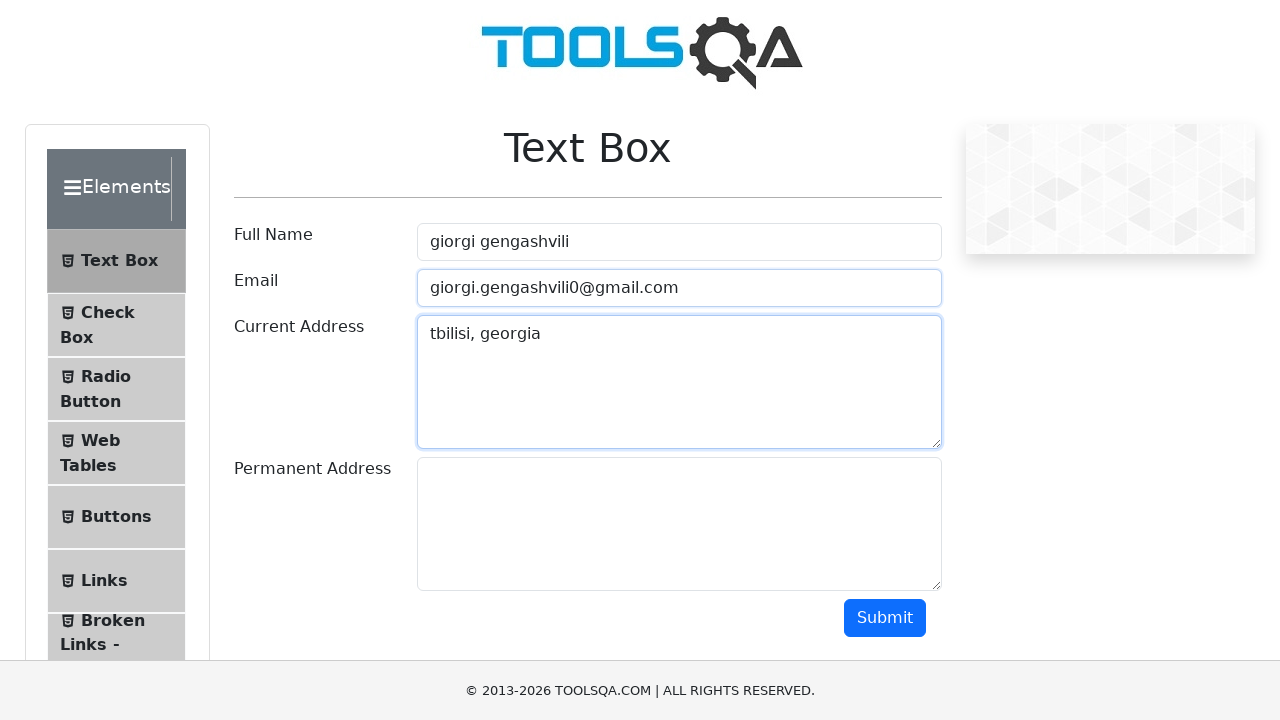

Filled permanent address field with 'tbilisi, georgia' on textarea >> nth=1
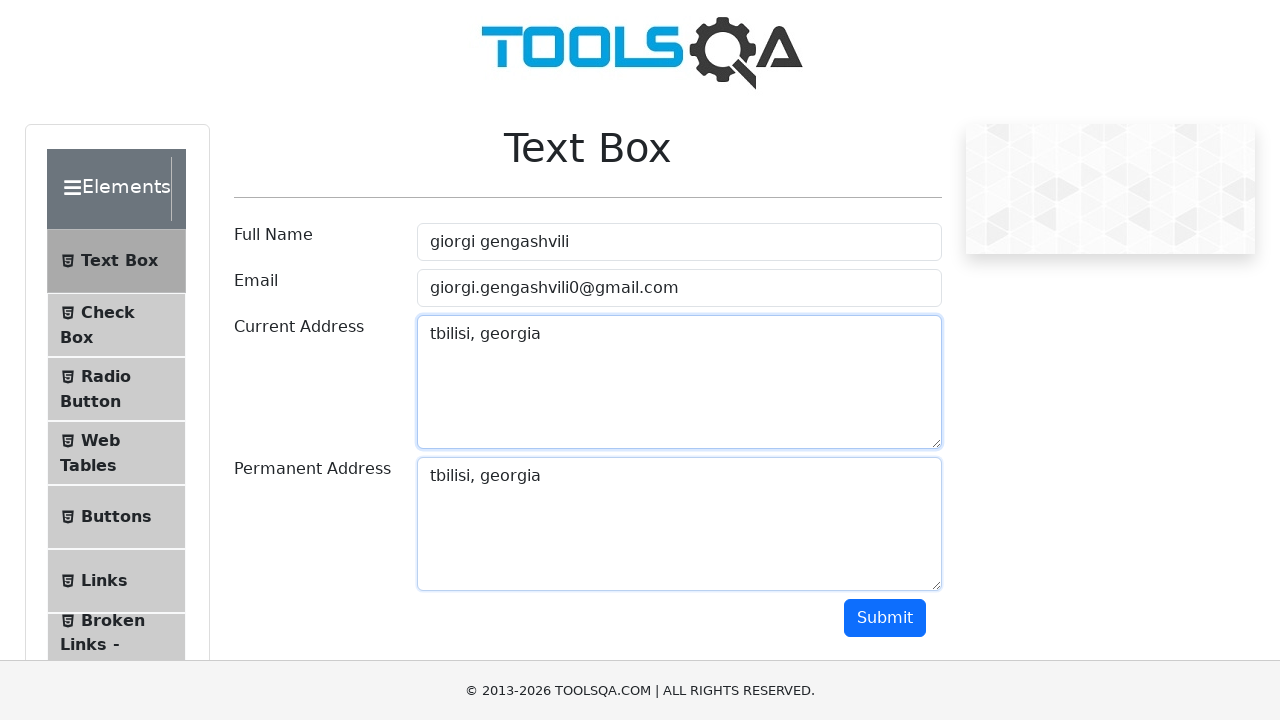

Scrolled submit button into view
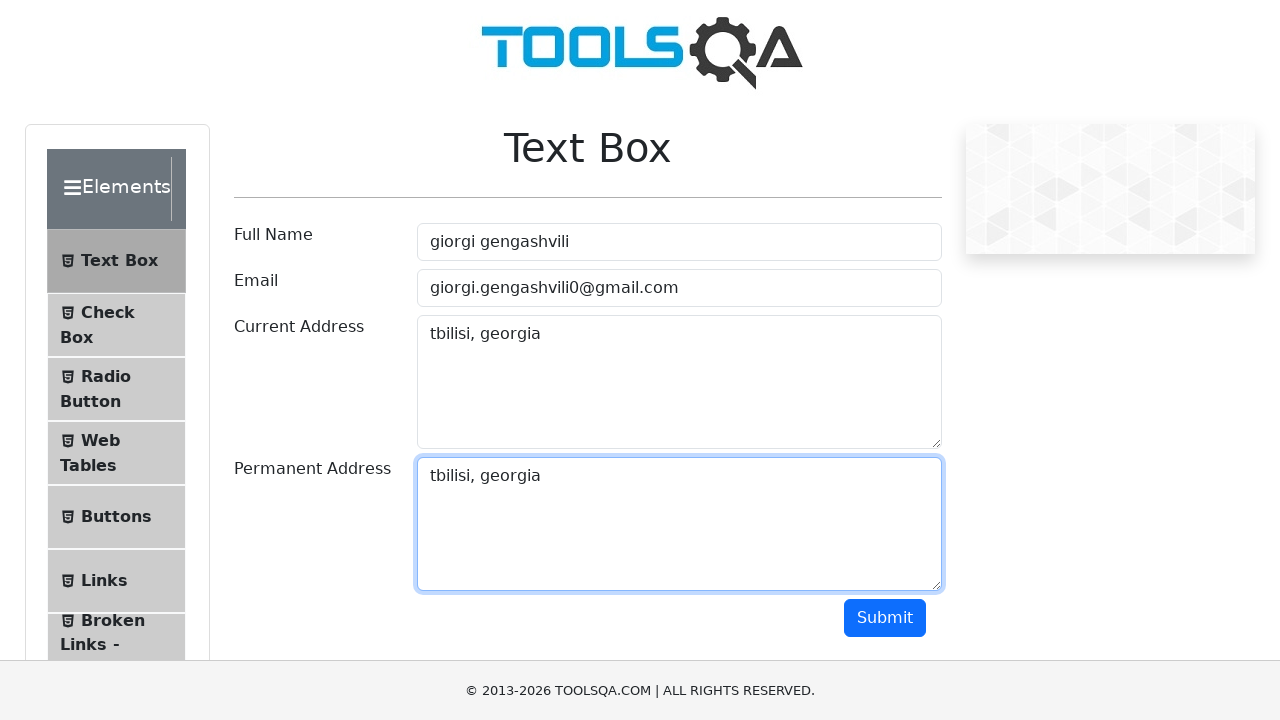

Clicked submit button to submit form at (885, 618) on internal:text="Submit"i
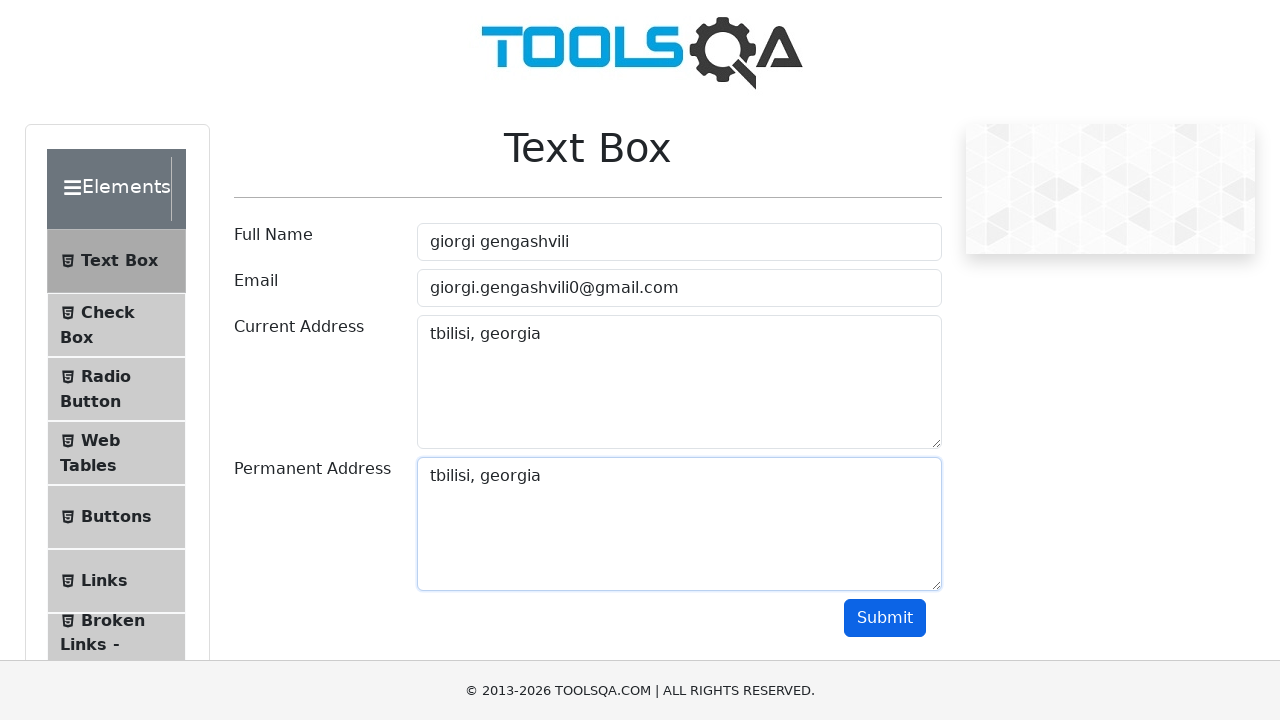

Located all output elements
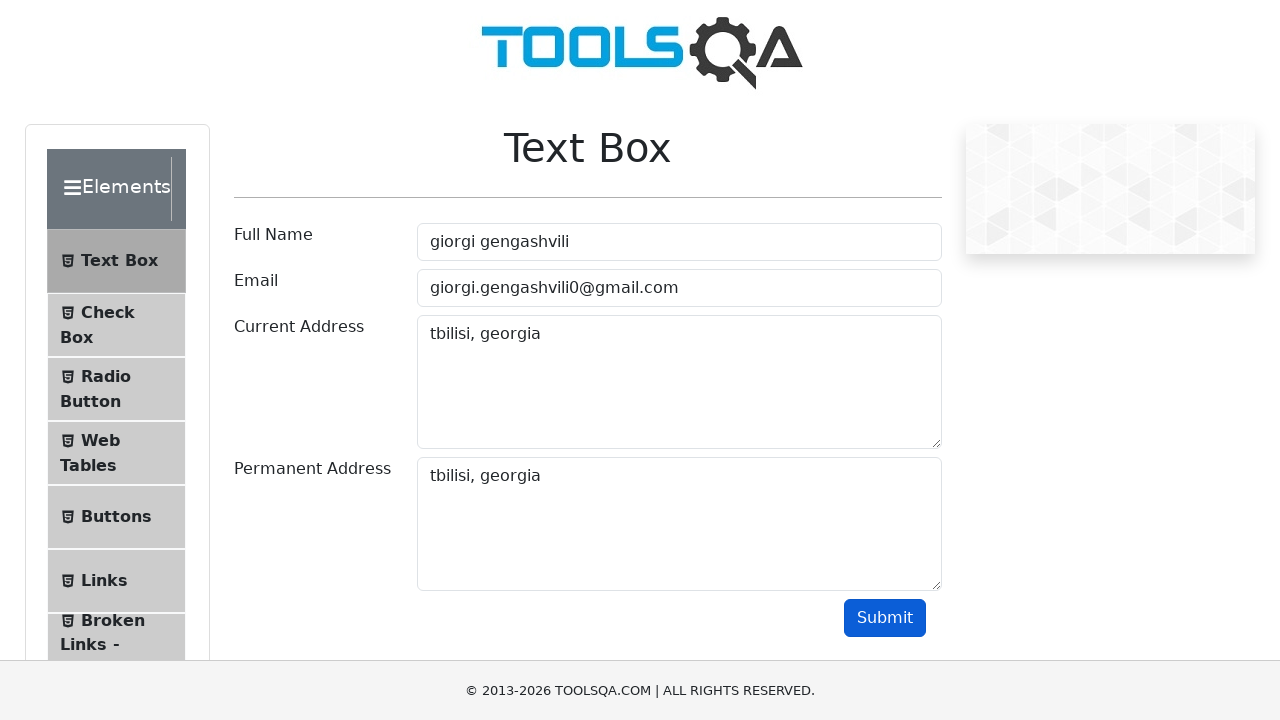

Verified output element 0: 'Name:giorgi gengashvili'
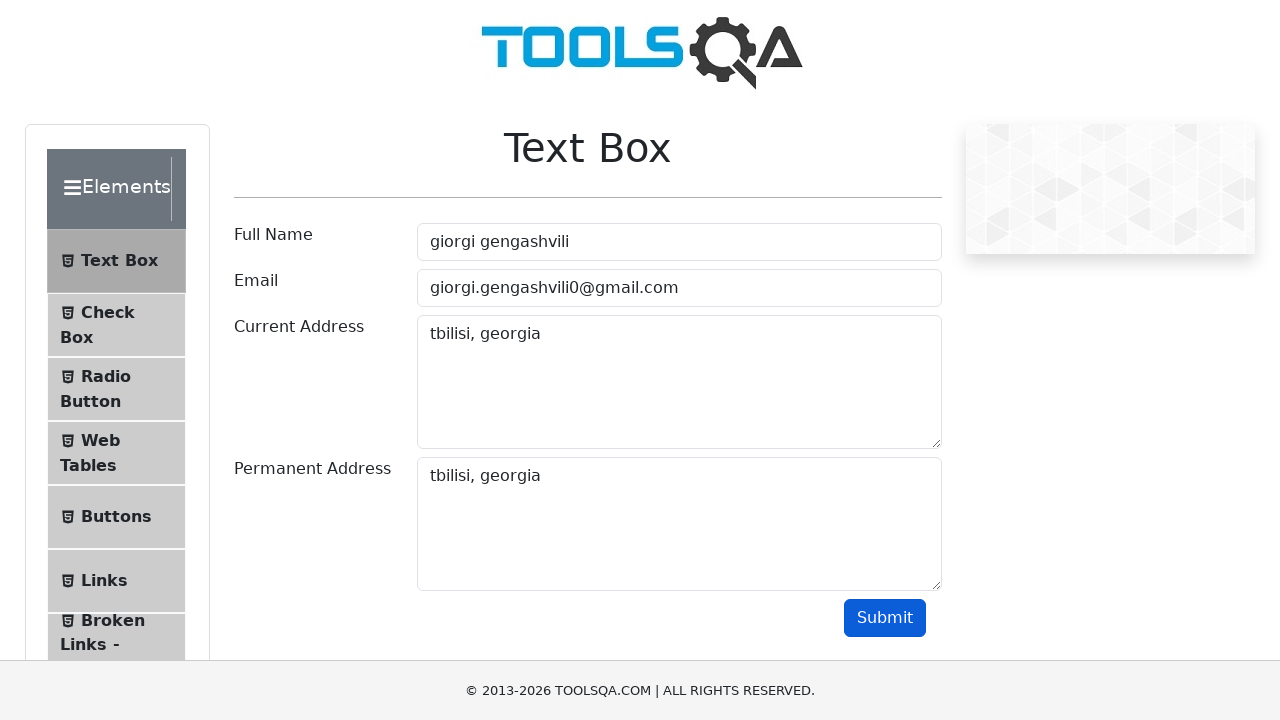

Verified output element 1: 'Email:giorgi.gengashvili0@gmail.com'
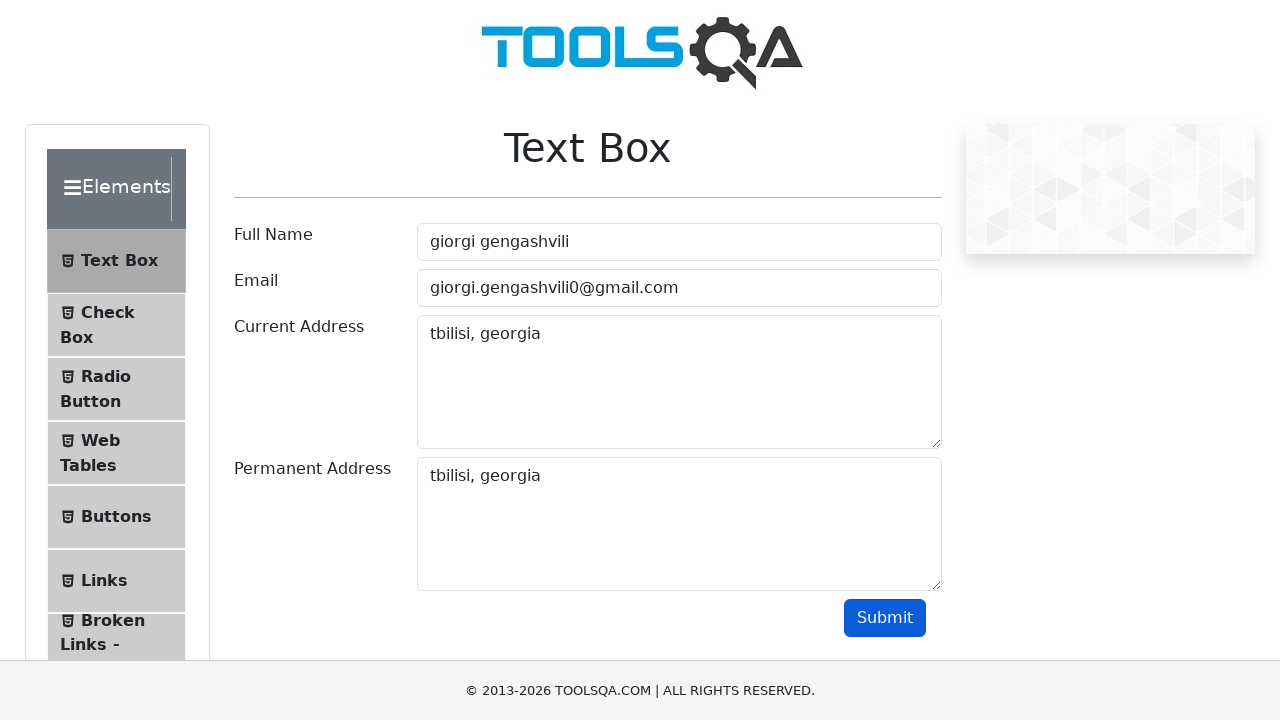

Verified output element 2: 'Current Address :tbilisi, georgia'
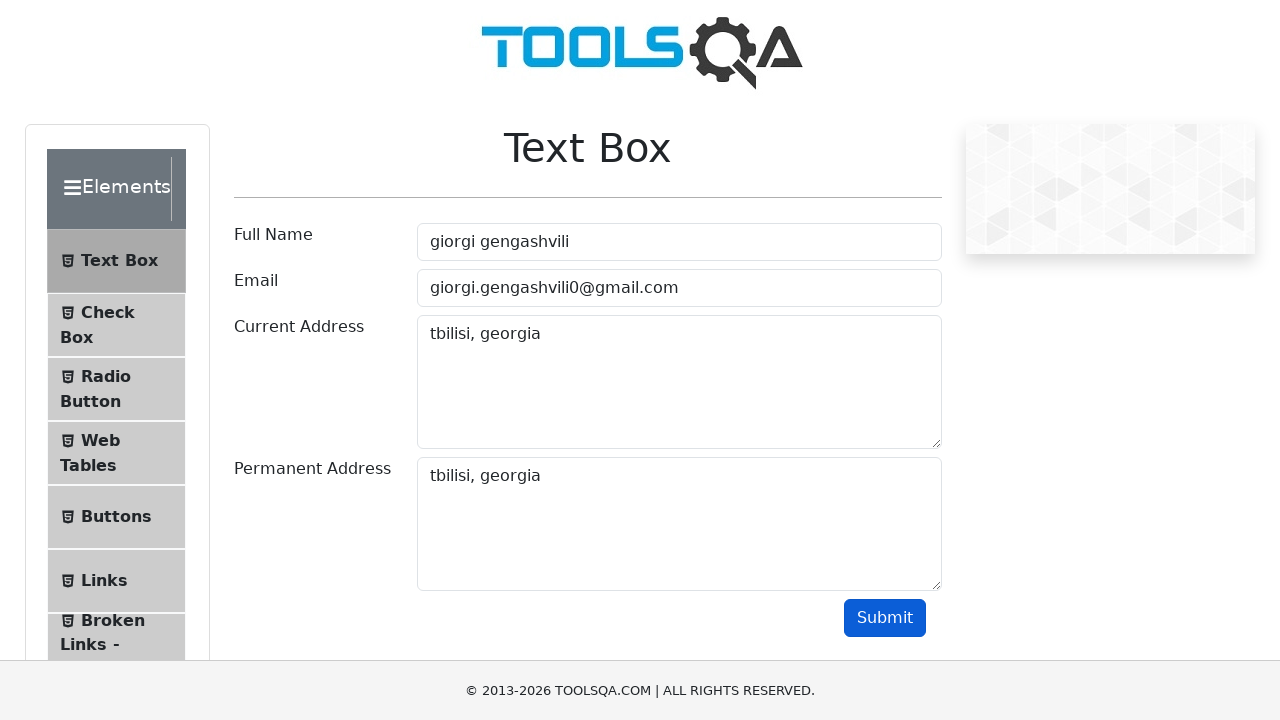

Verified output element 3: 'Permananet Address :tbilisi, georgia'
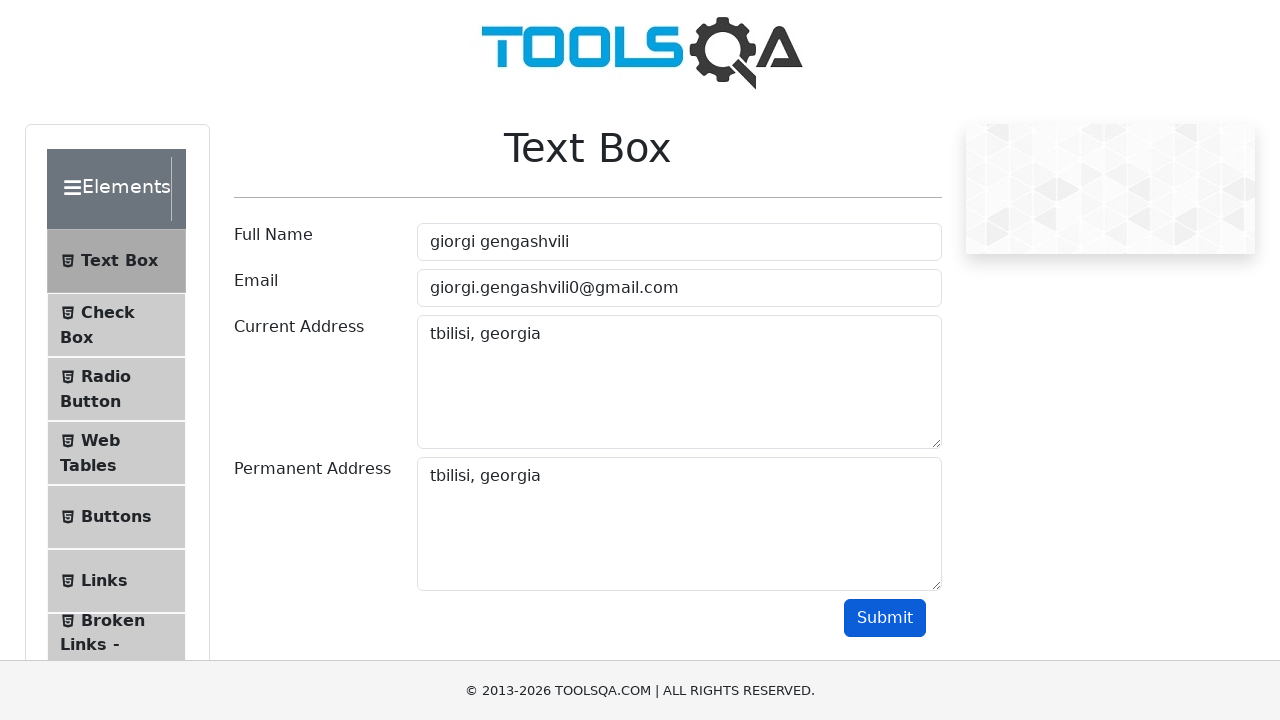

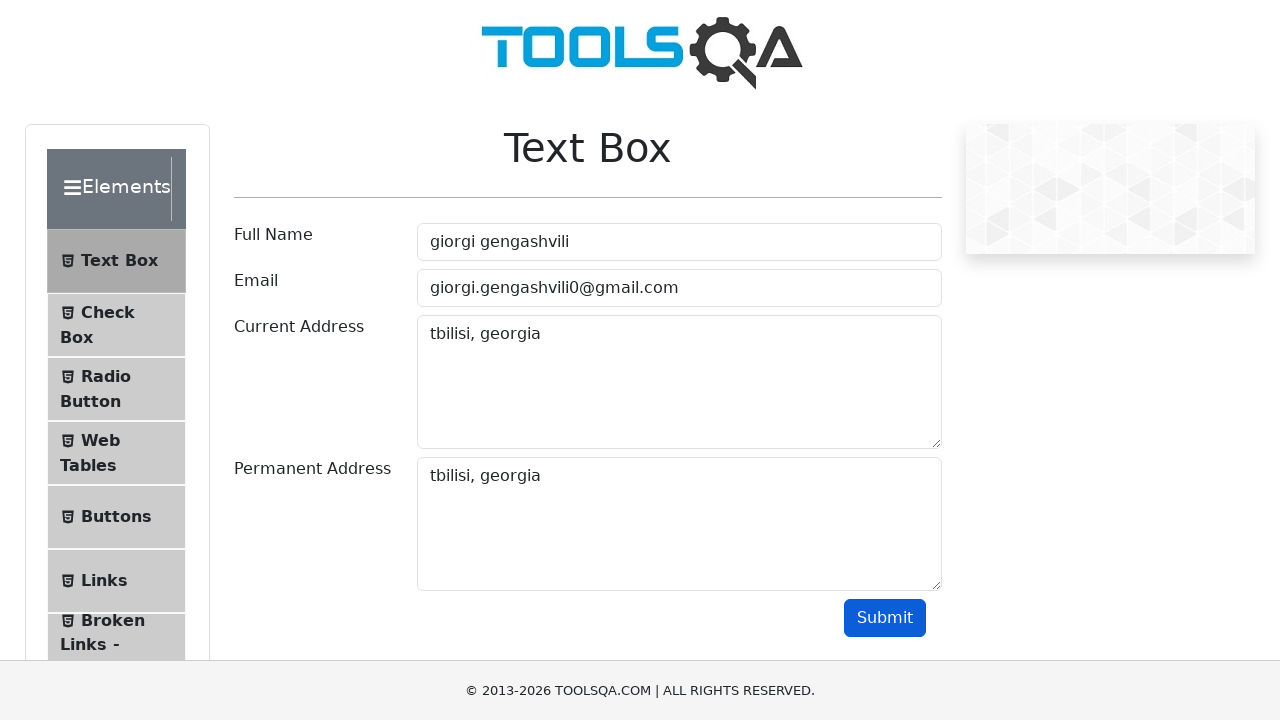